Tests JavaScript alert handling by clicking an alert button and accepting the alert dialog

Starting URL: https://the-internet.herokuapp.com/javascript_alerts

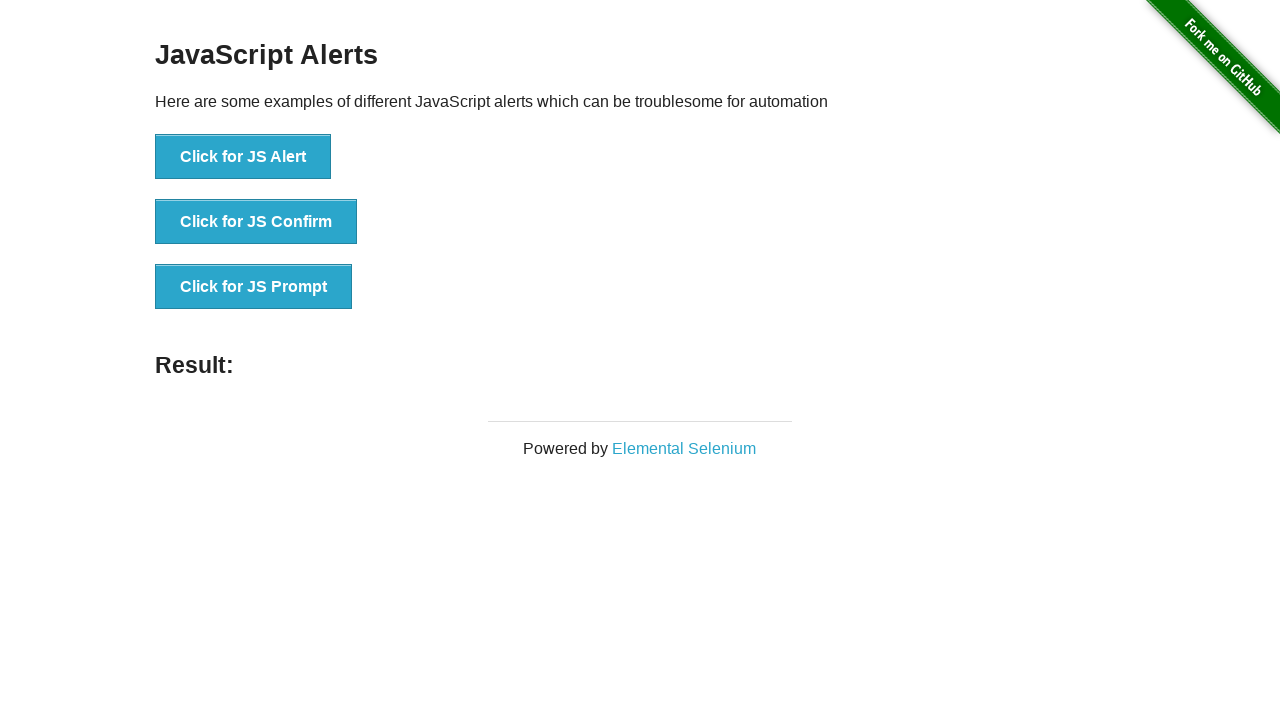

Clicked the JavaScript alert button at (243, 157) on xpath=//button[@onclick='jsAlert()']
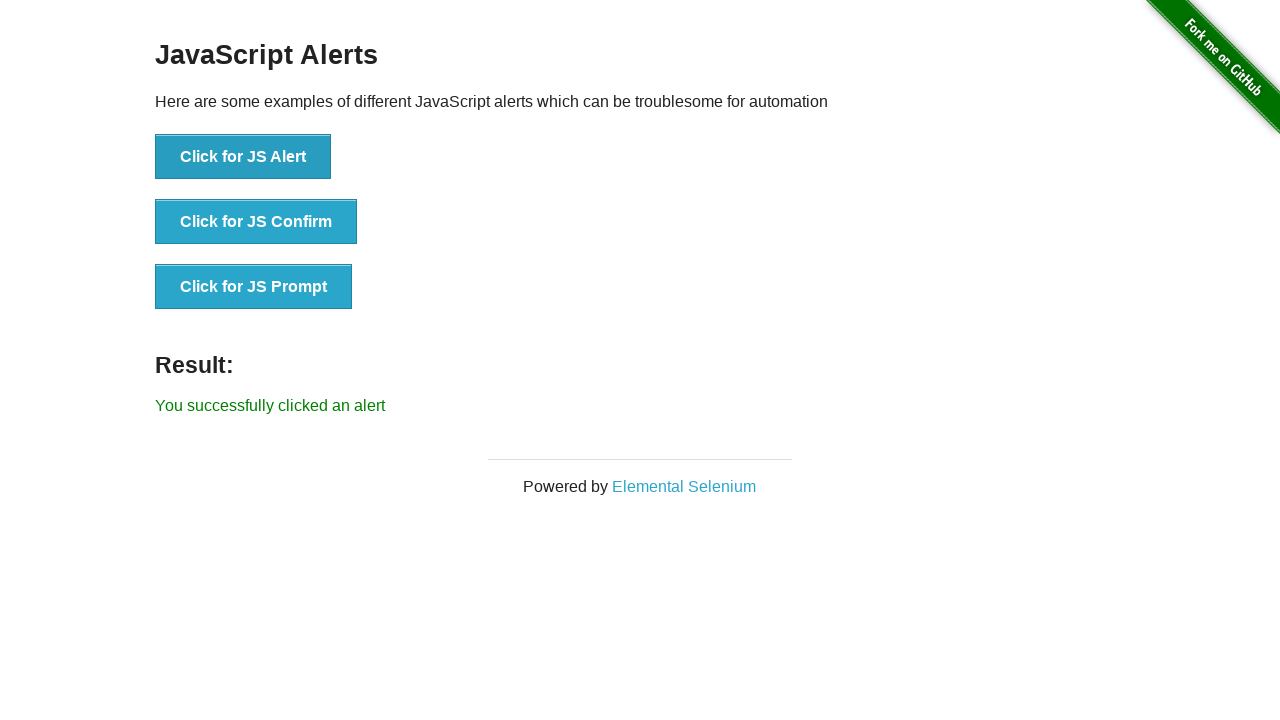

Set up dialog handler to accept alert
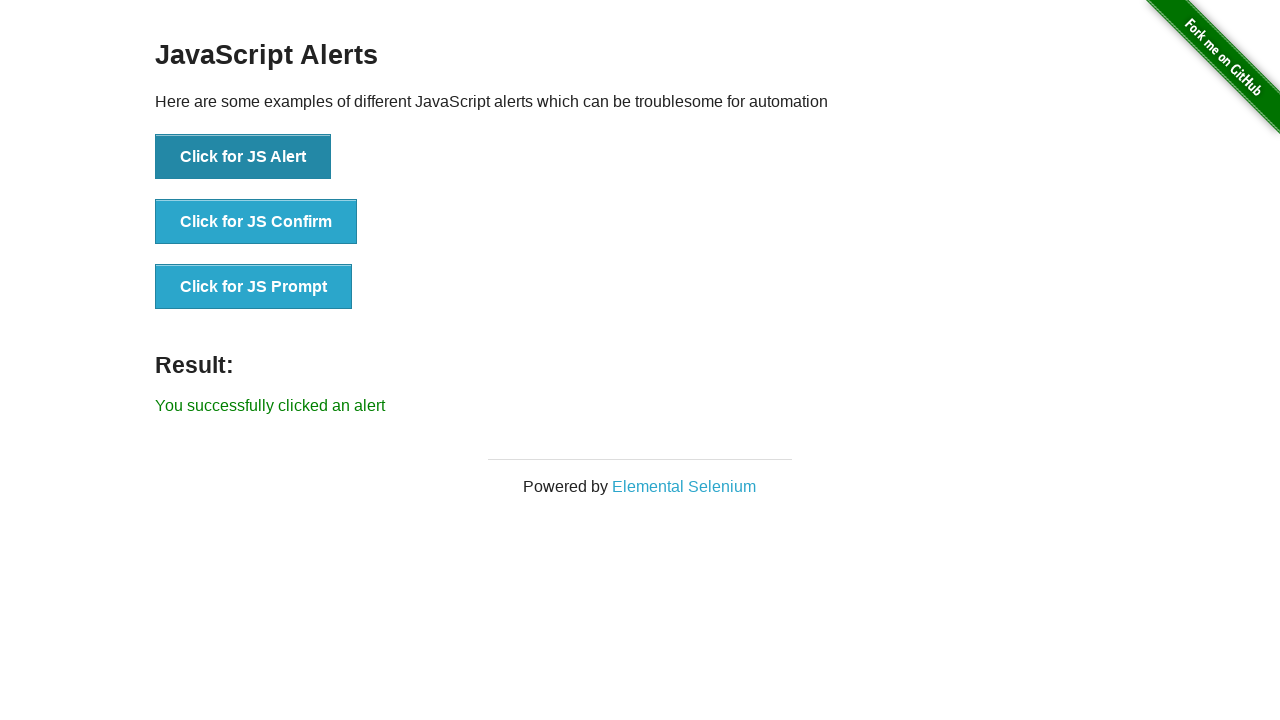

Located result element
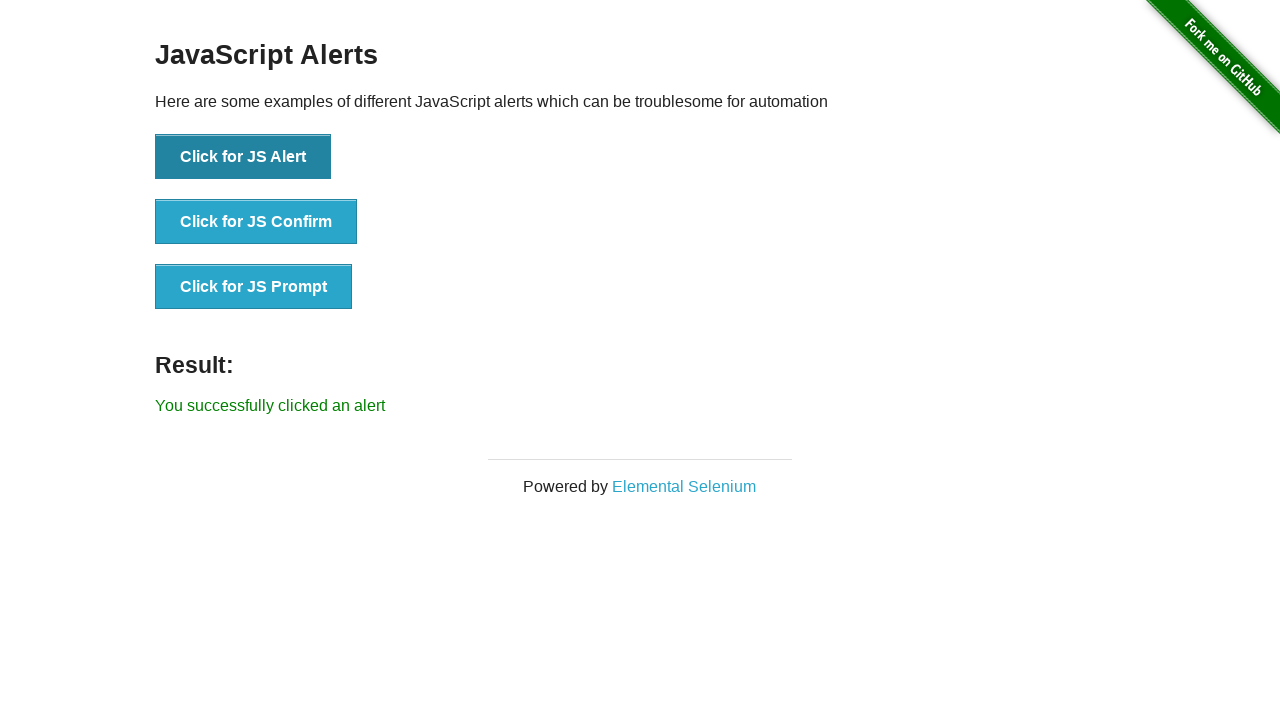

Result element became visible
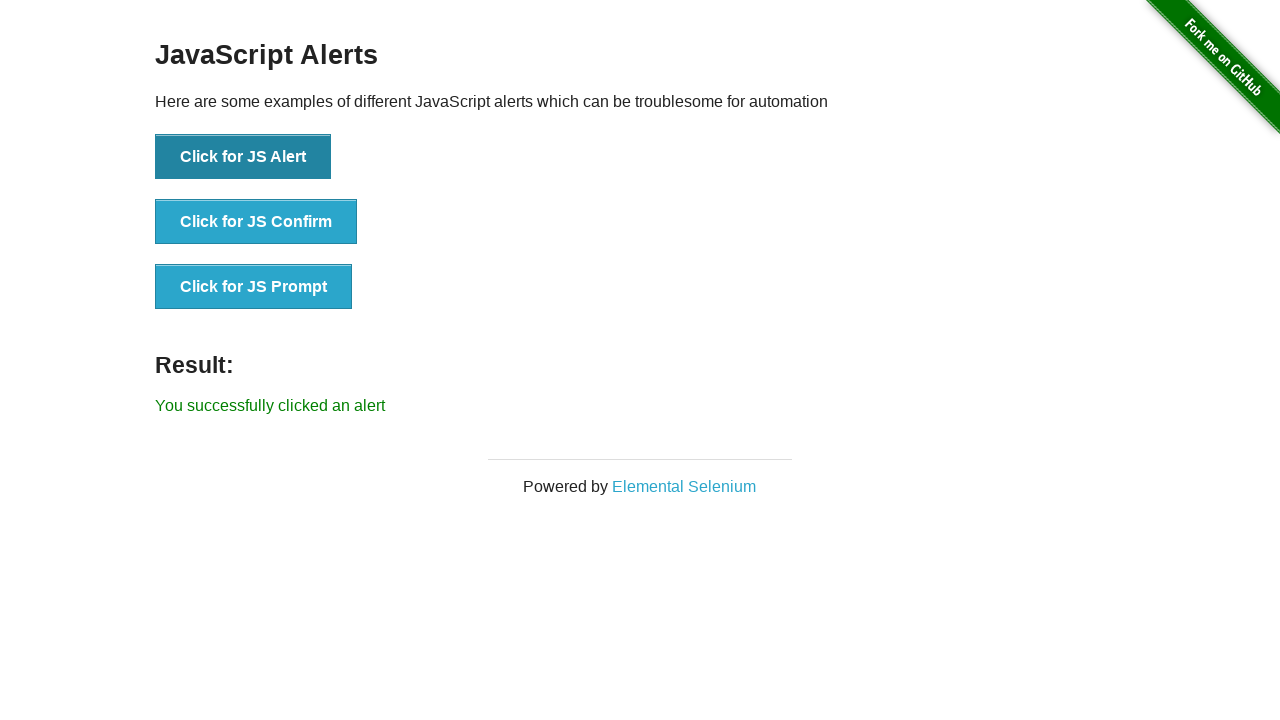

Verified alert was successfully handled with correct result message
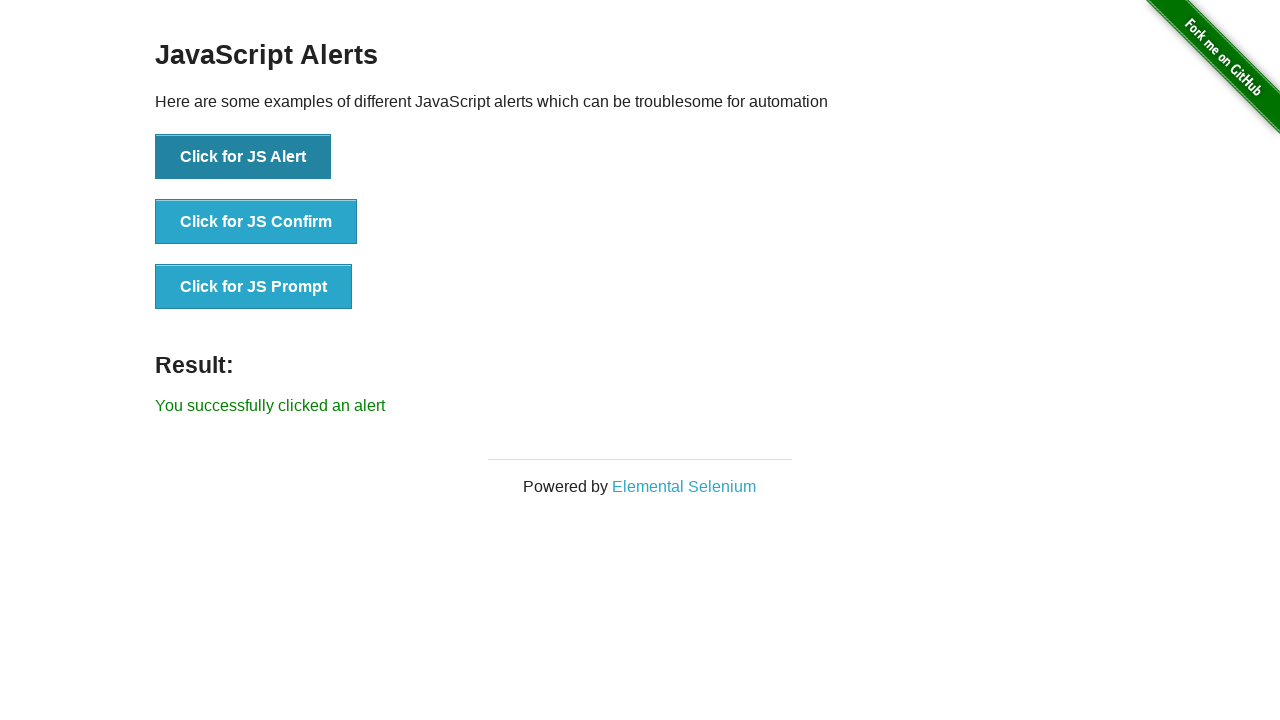

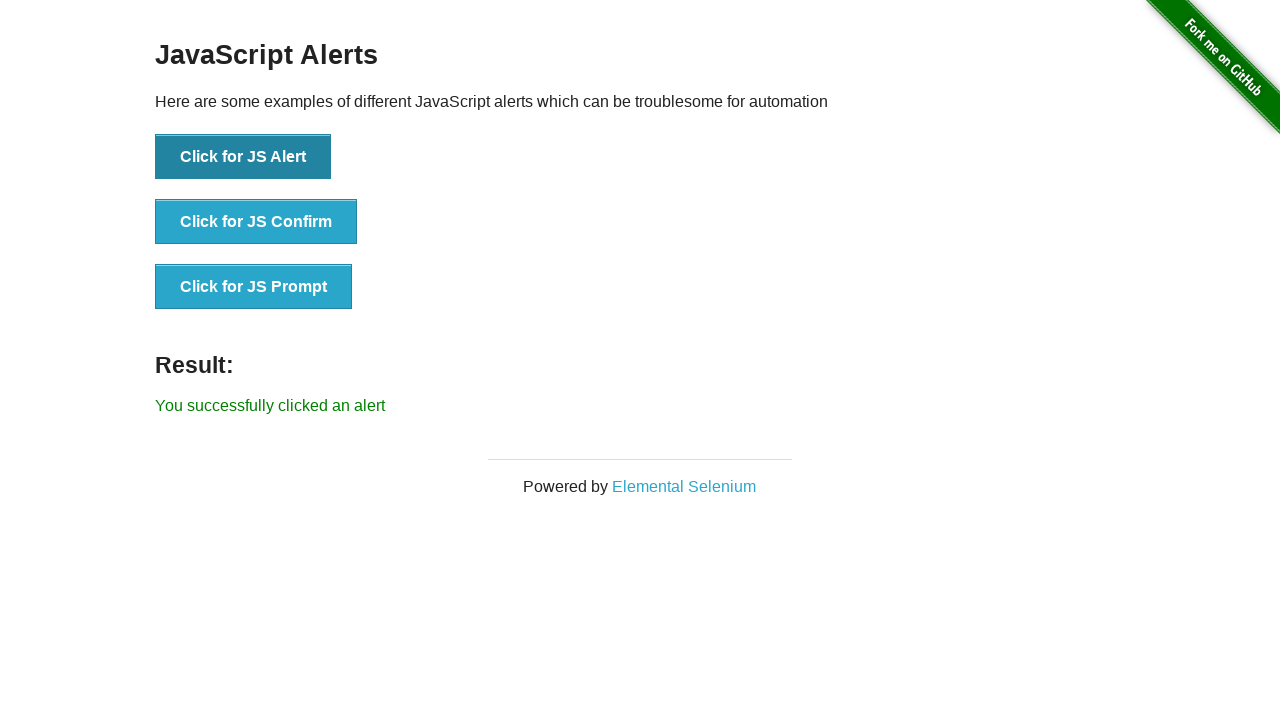